Tests file upload functionality by locating a file input element and uploading an image file to display on the page

Starting URL: https://xndev.com/display-image/

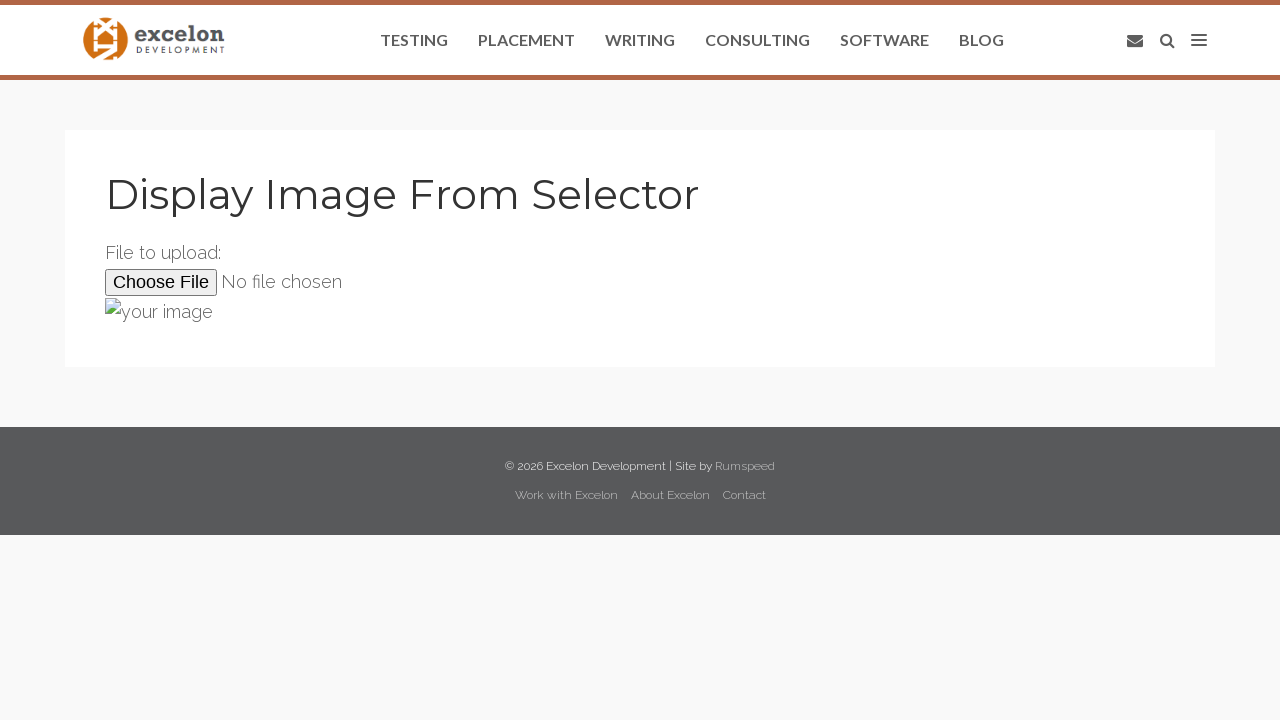

Located file upload input element
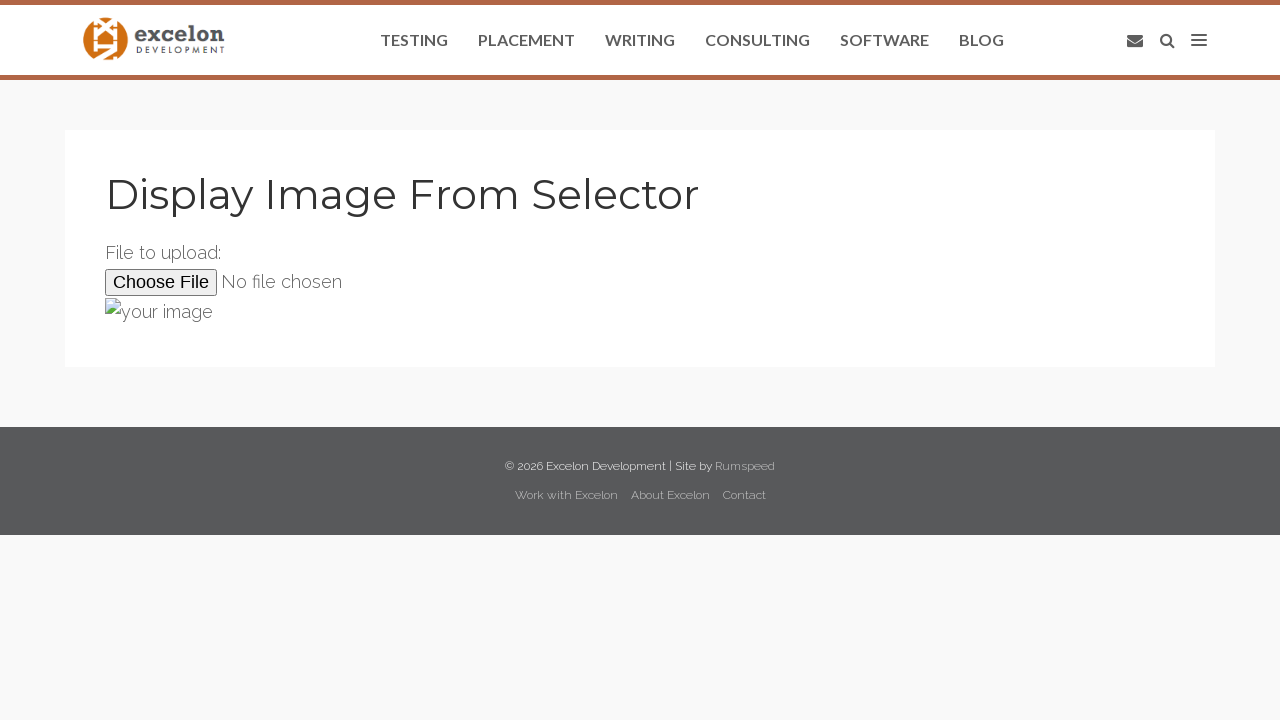

Created minimal PNG test file
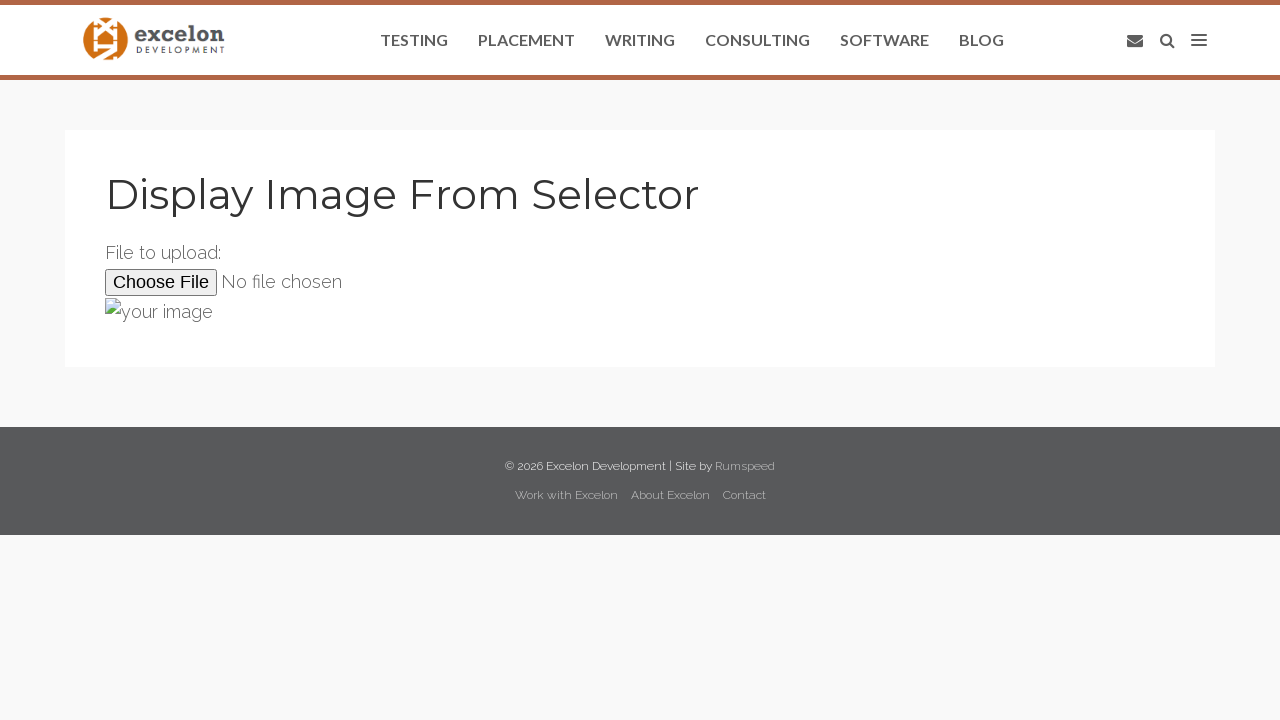

Uploaded image file through file input element
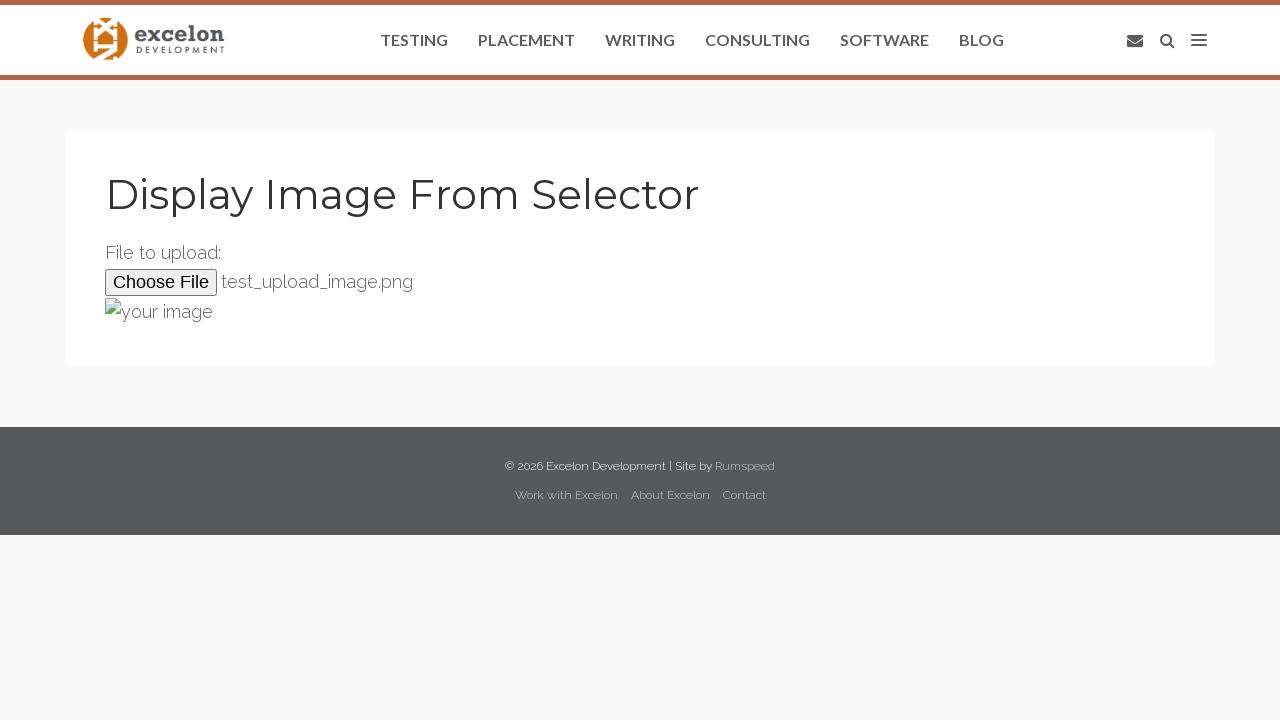

Cleaned up temporary test file
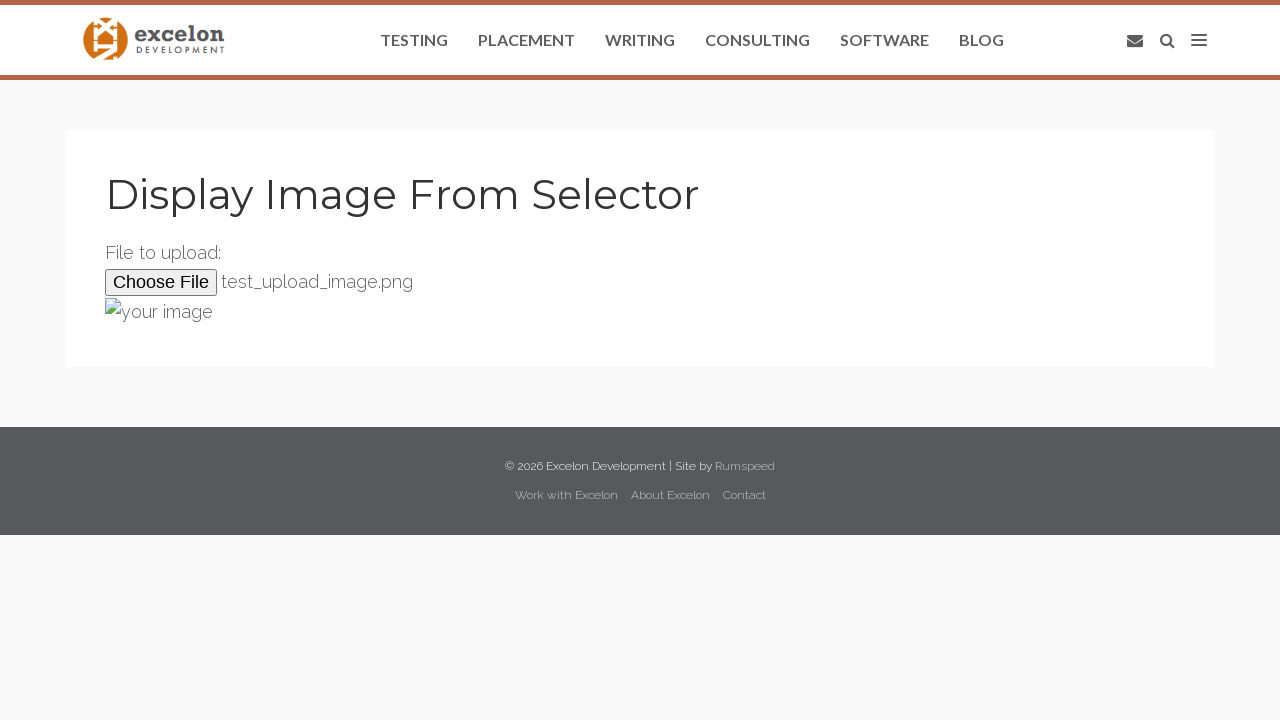

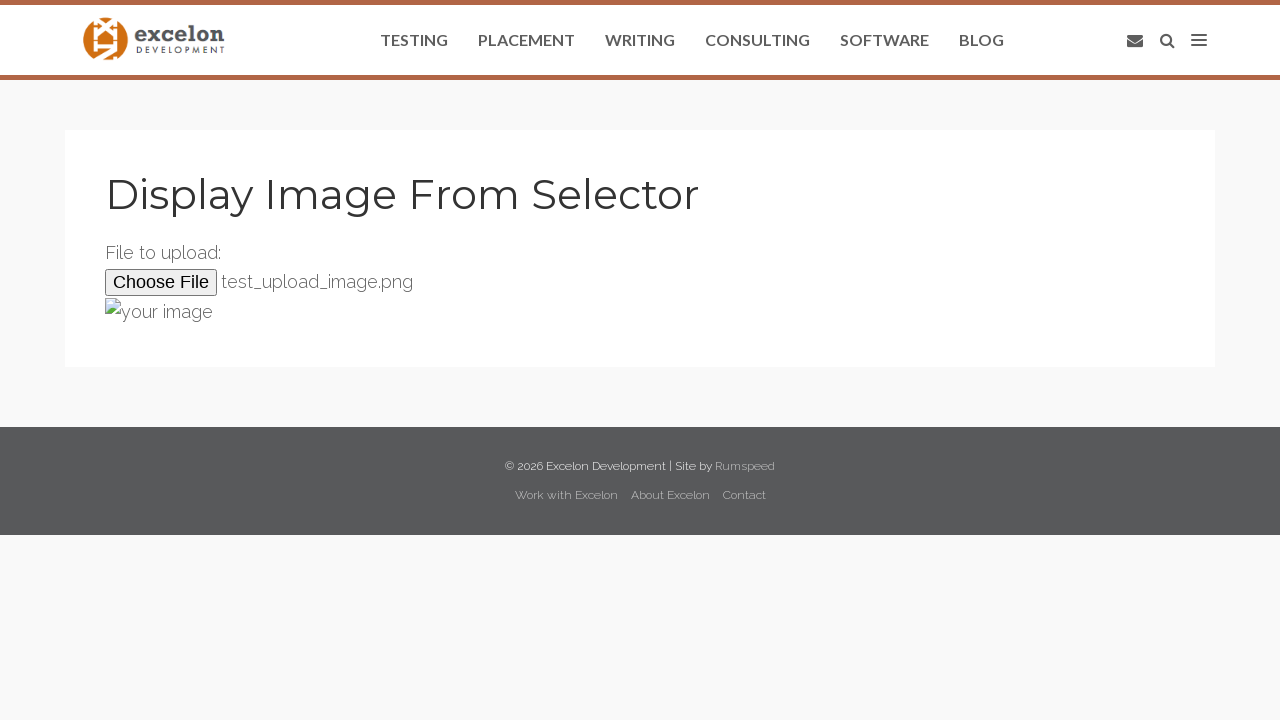